Solves a mathematical challenge by extracting a value from an image attribute, calculating the result, and submitting the form with checkboxes

Starting URL: http://suninjuly.github.io/get_attribute.html

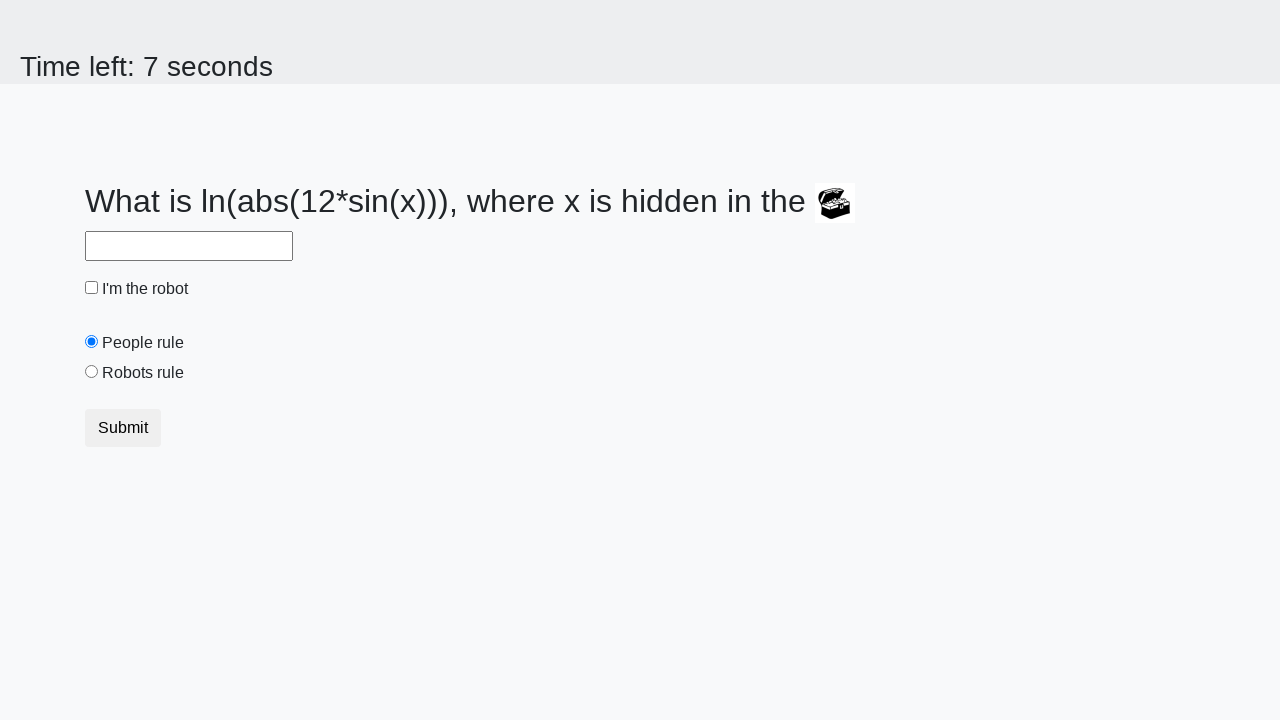

Located the image element
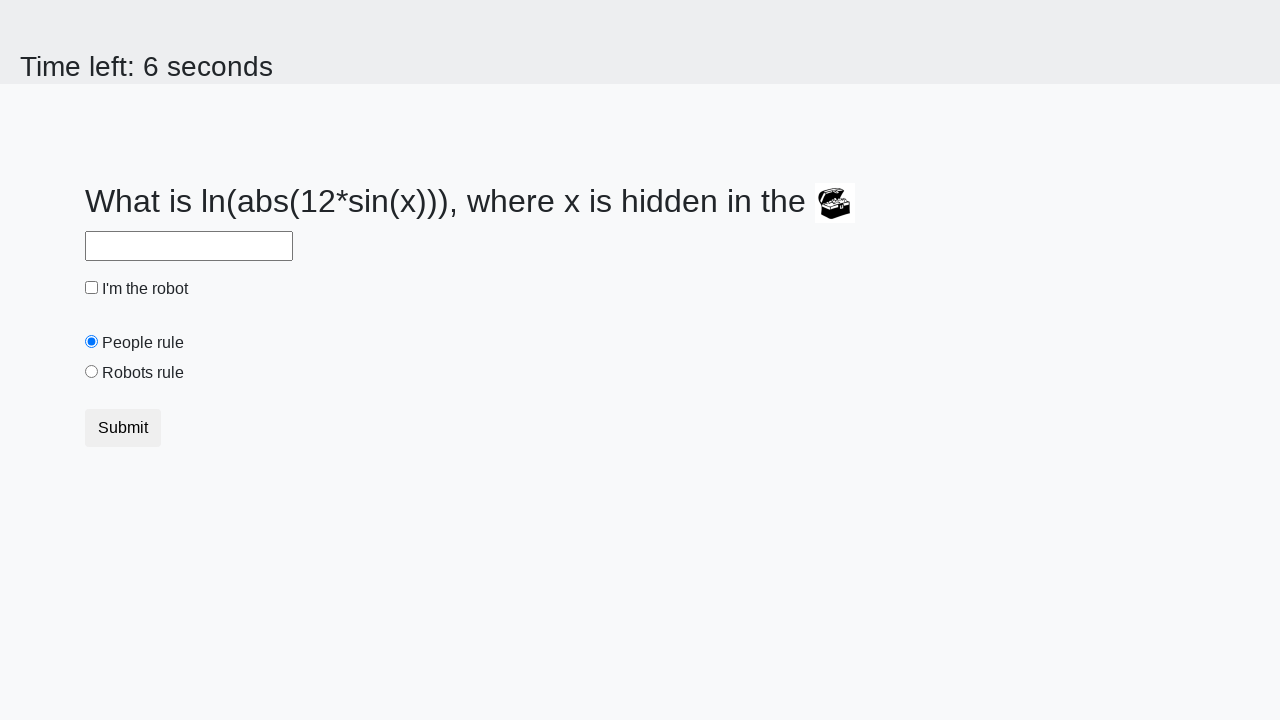

Extracted valuex attribute from image element
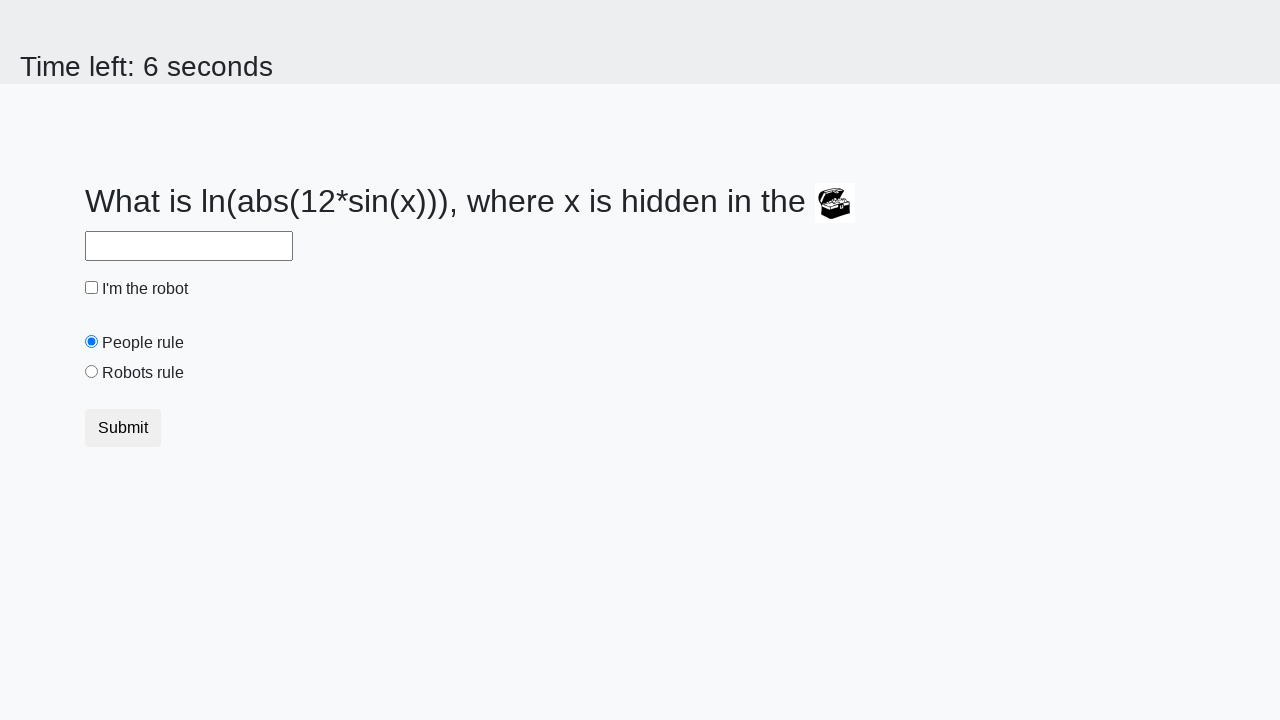

Calculated mathematical result: log(abs(12 * sin(611))) = 2.484115570086757
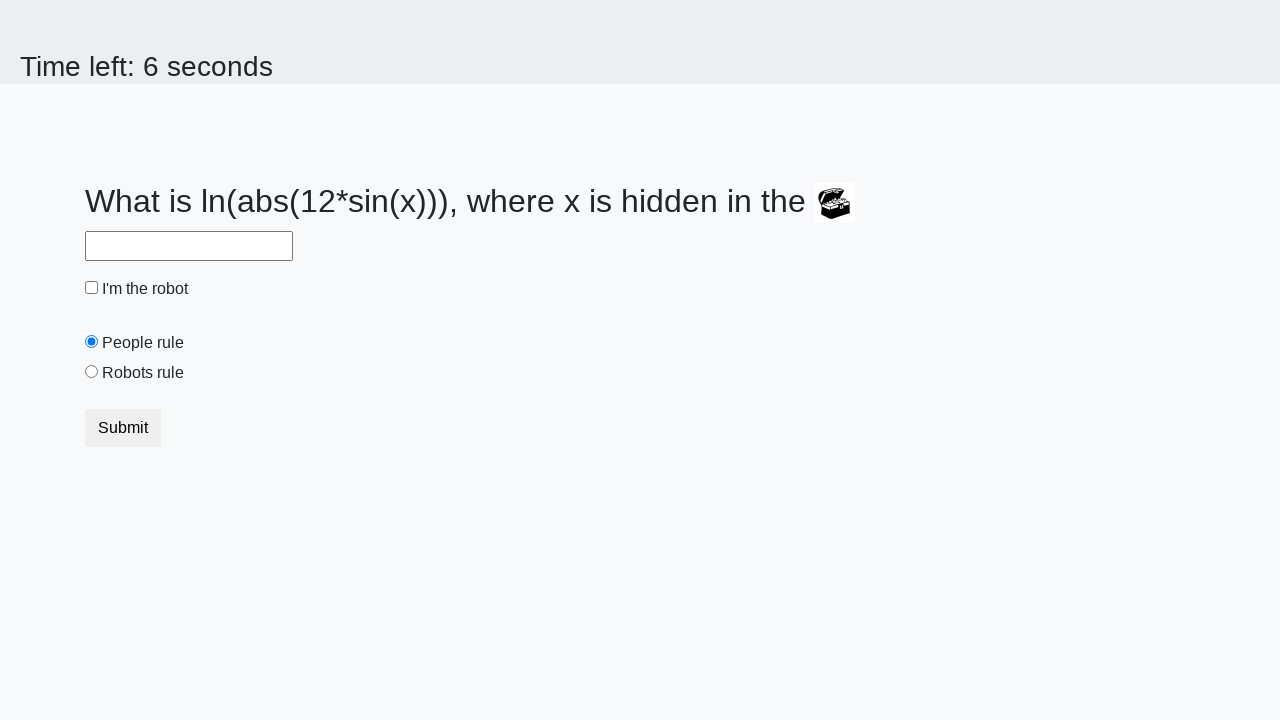

Filled answer field with calculated result: 2.484115570086757 on #answer
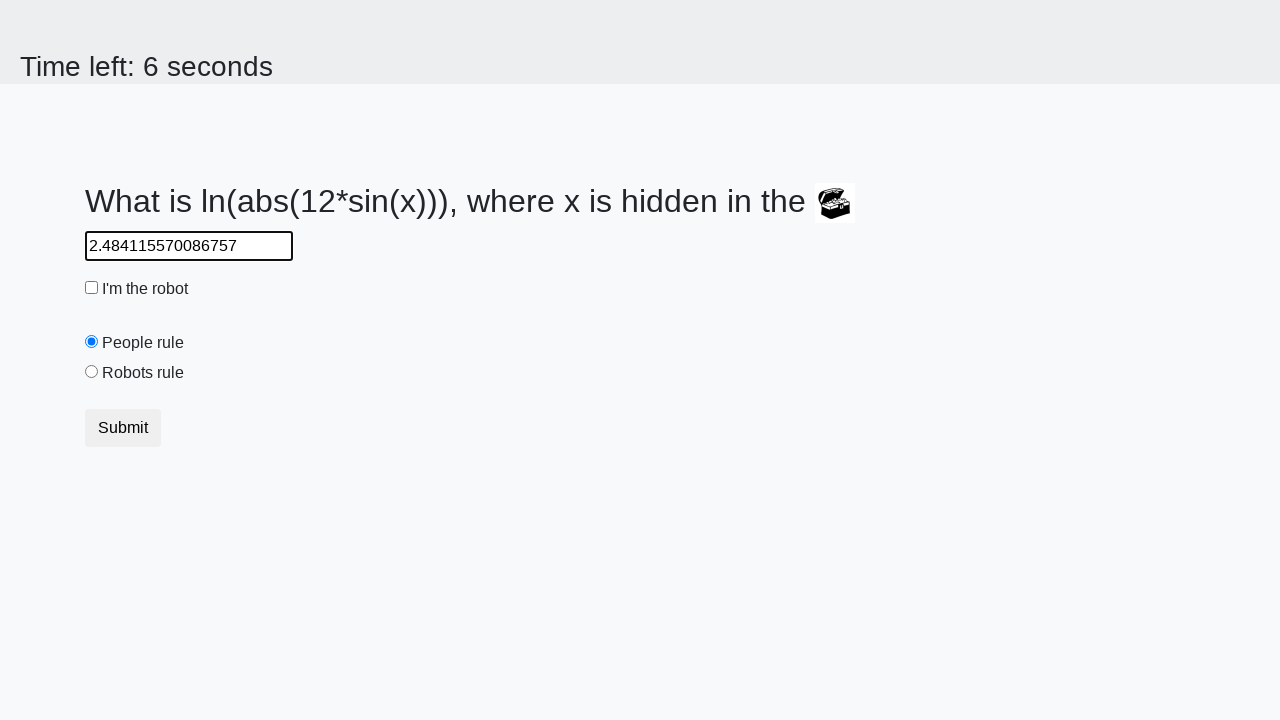

Clicked the robot checkbox at (92, 288) on #robotCheckbox
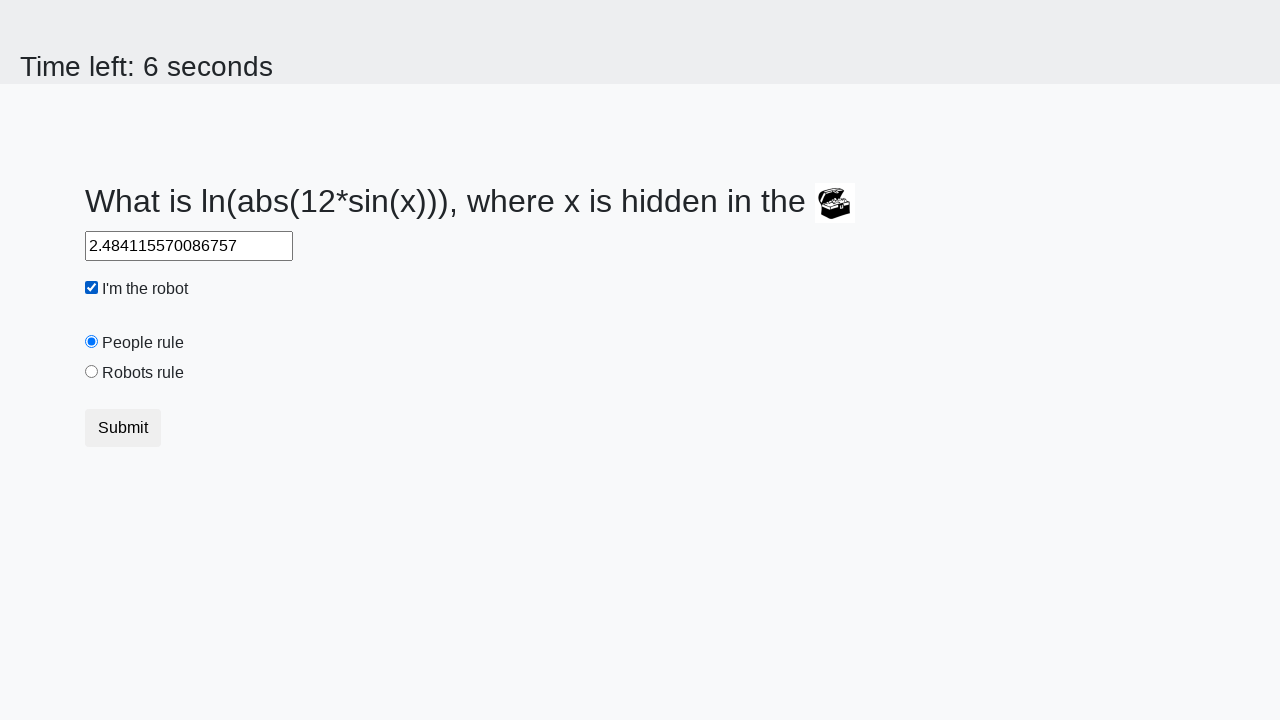

Clicked the robots rule radio button at (92, 372) on #robotsRule
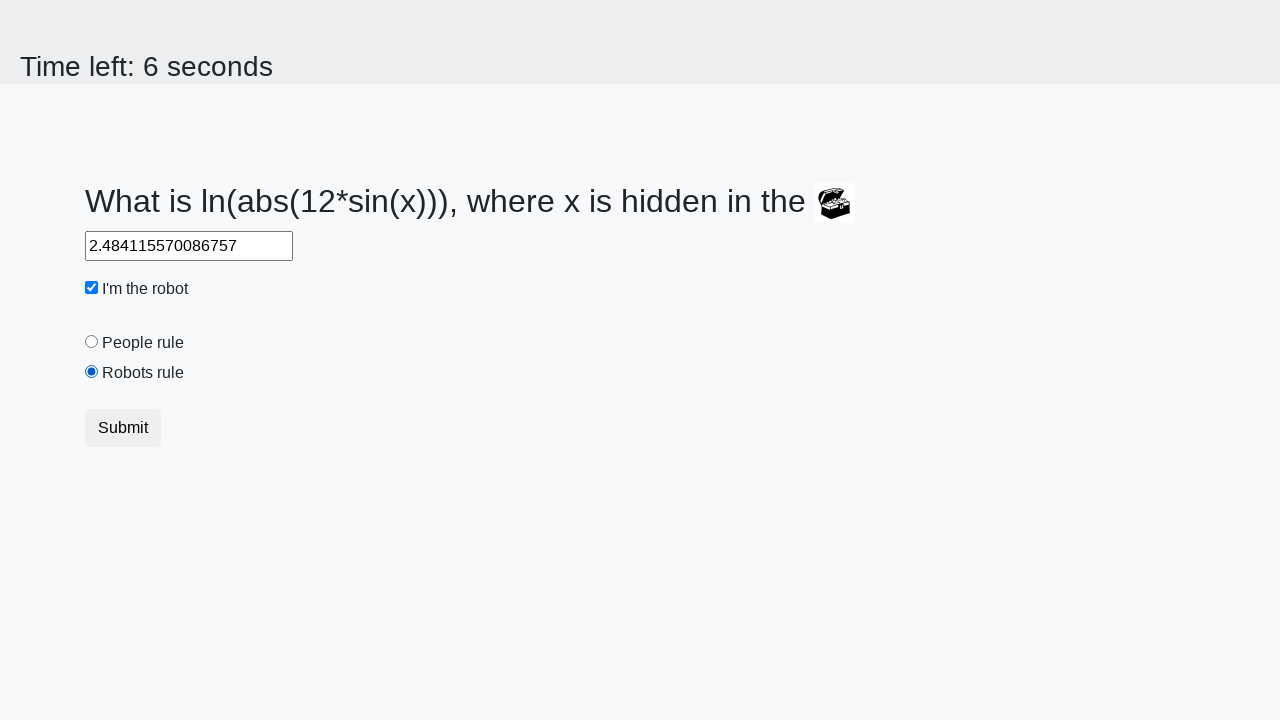

Submitted the form at (123, 428) on button
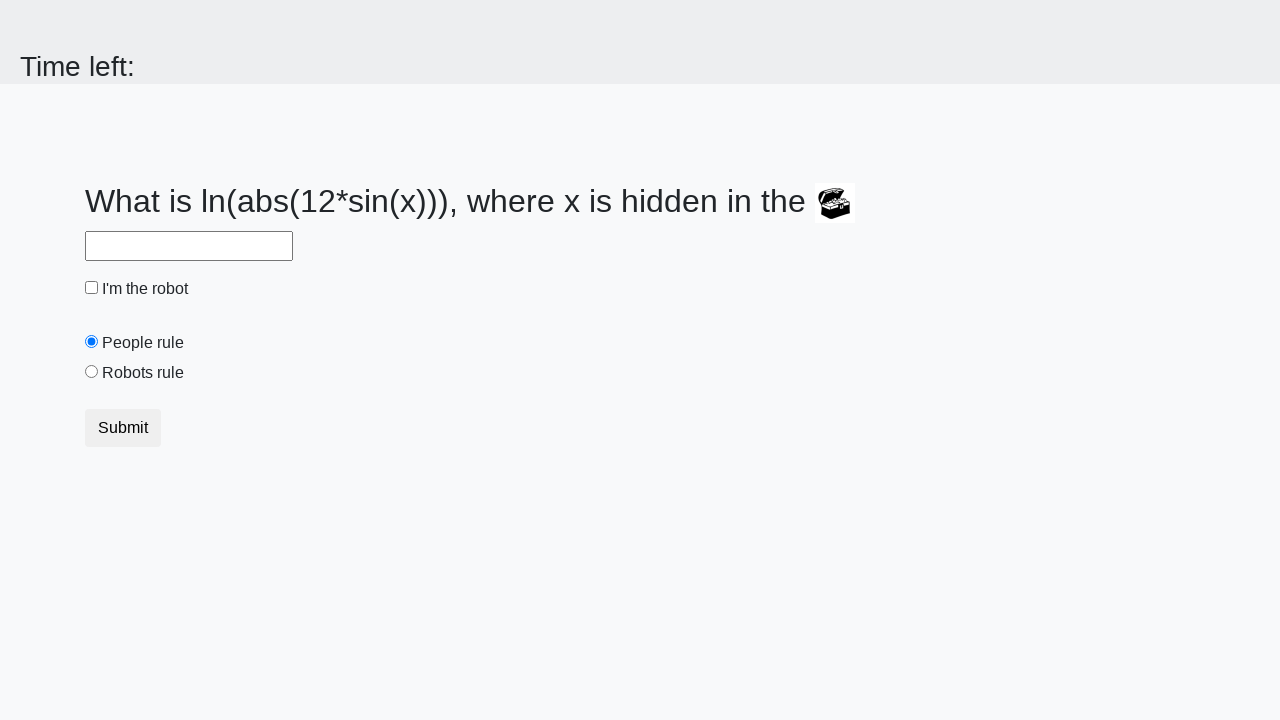

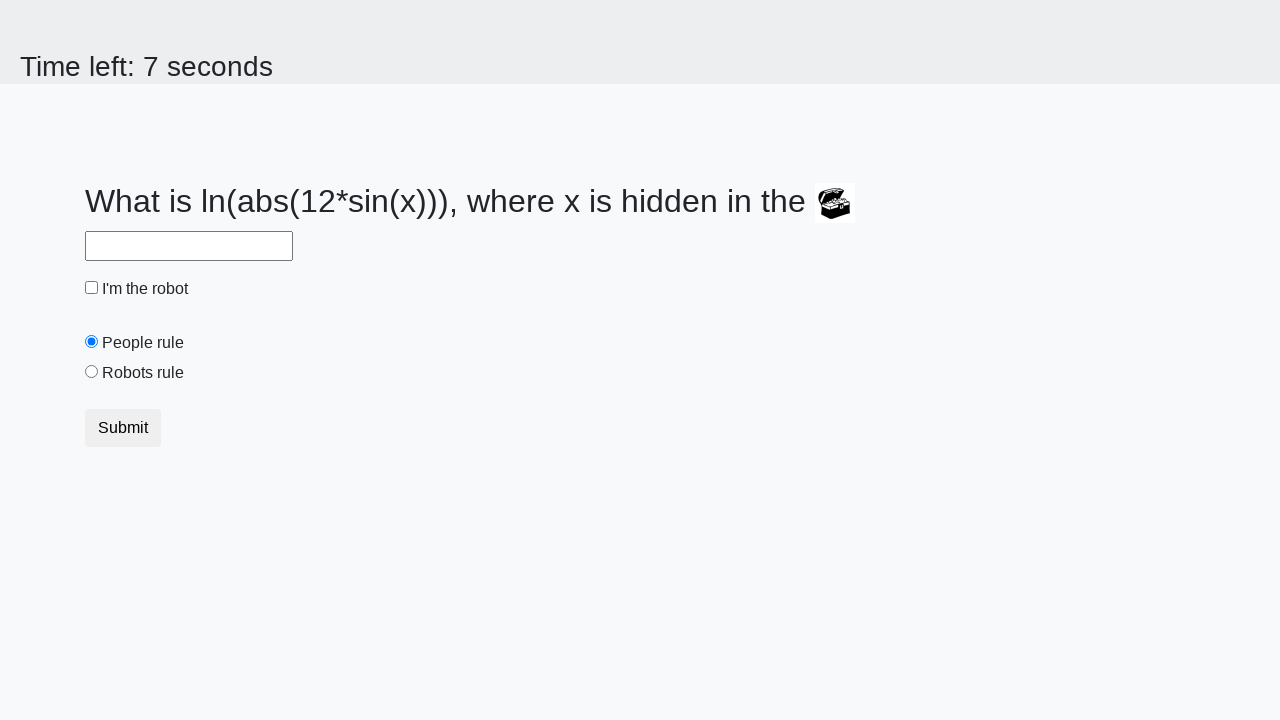